Navigates to Selenium website and performs a right-click (context click) on the "Getting Started" heading element, then simulates scrolling down the page

Starting URL: https://www.selenium.dev/

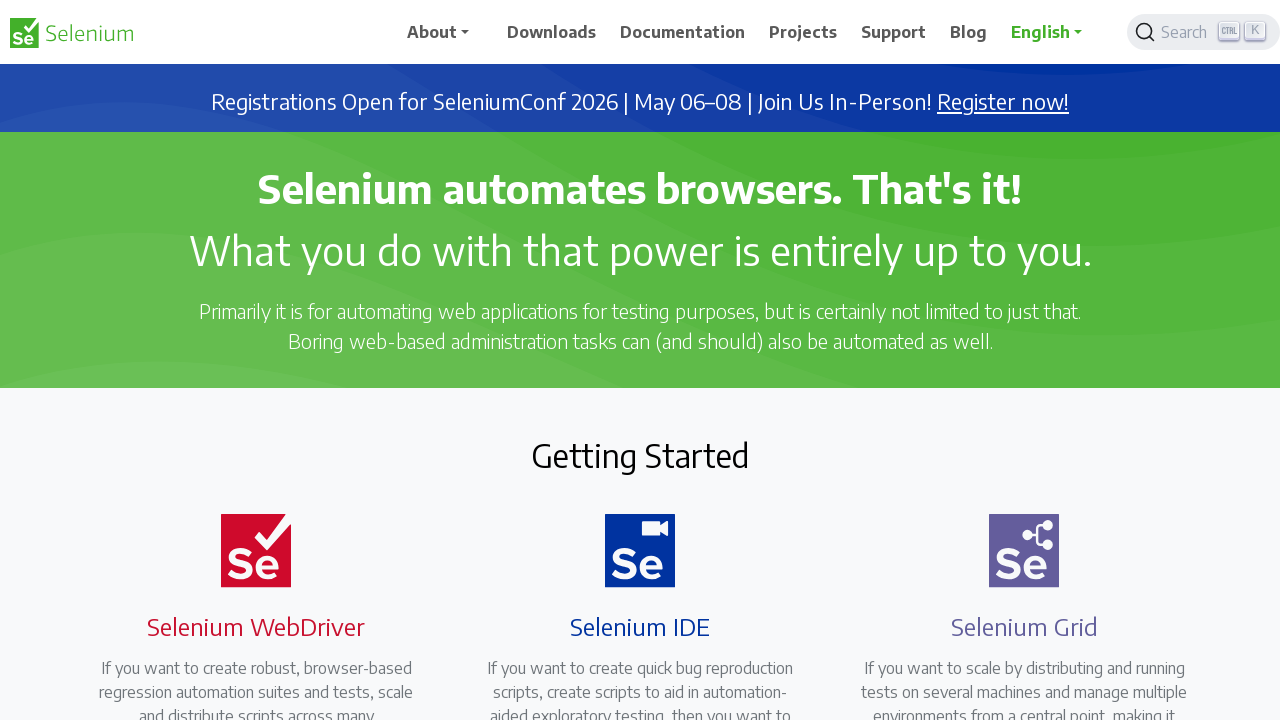

Located the 'Getting Started' heading element
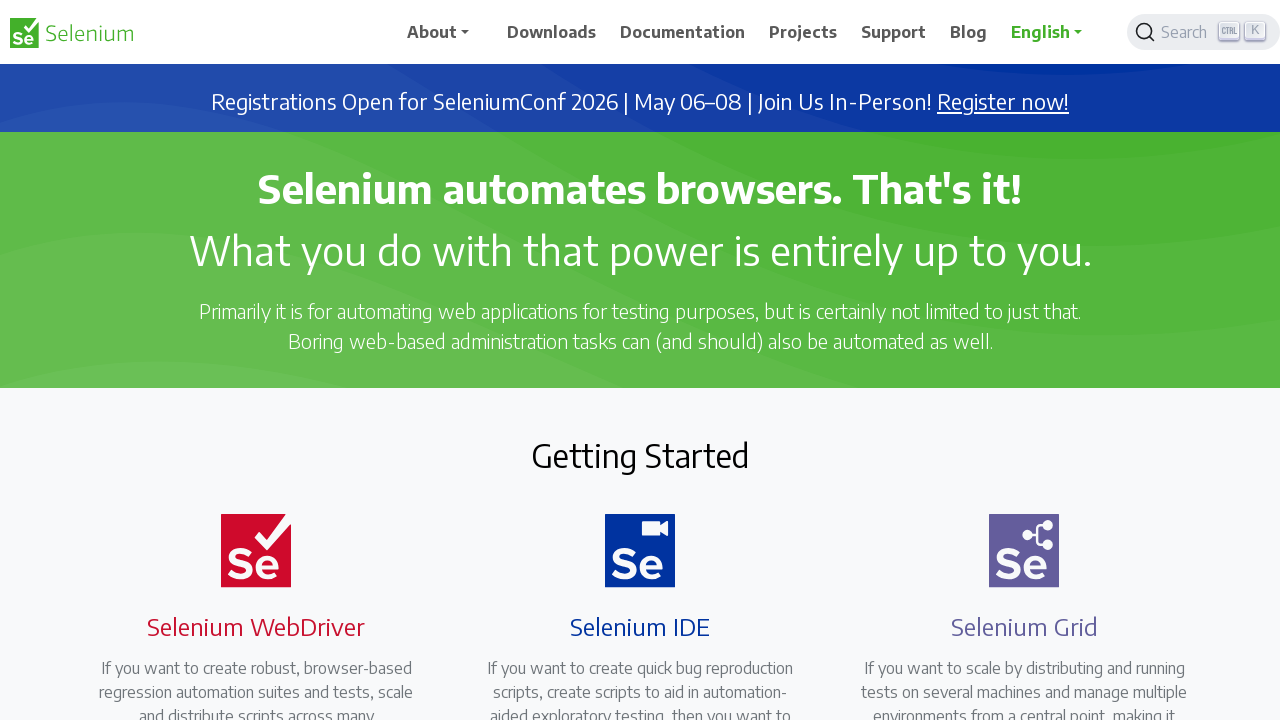

Waited for 'Getting Started' heading to be visible
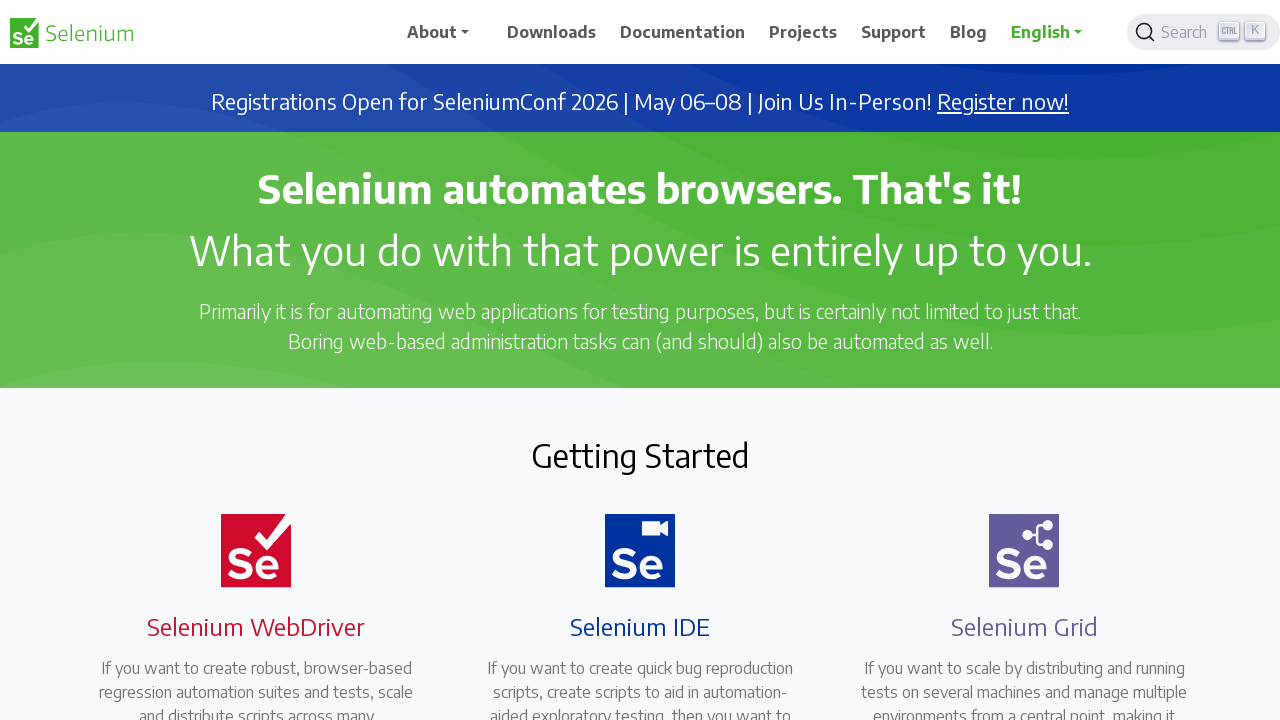

Performed right-click on 'Getting Started' heading at (640, 455) on xpath=//h2[text()='Getting Started']
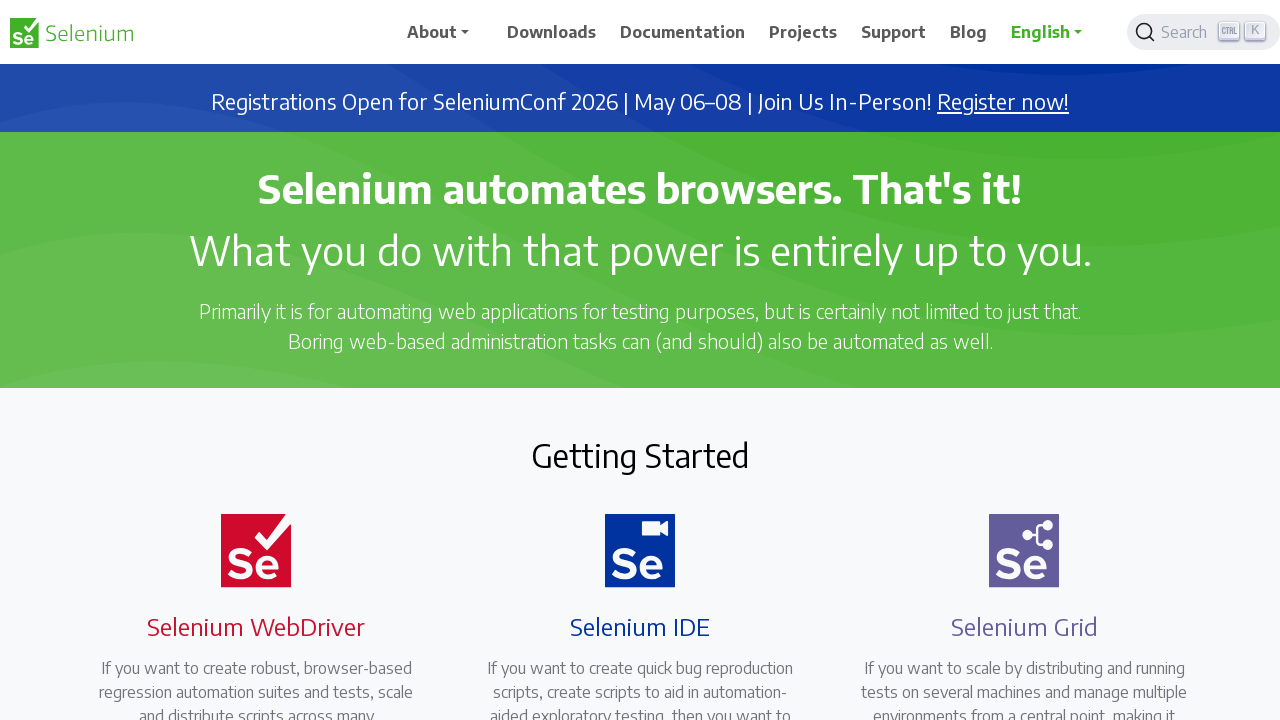

Closed context menu by pressing Escape
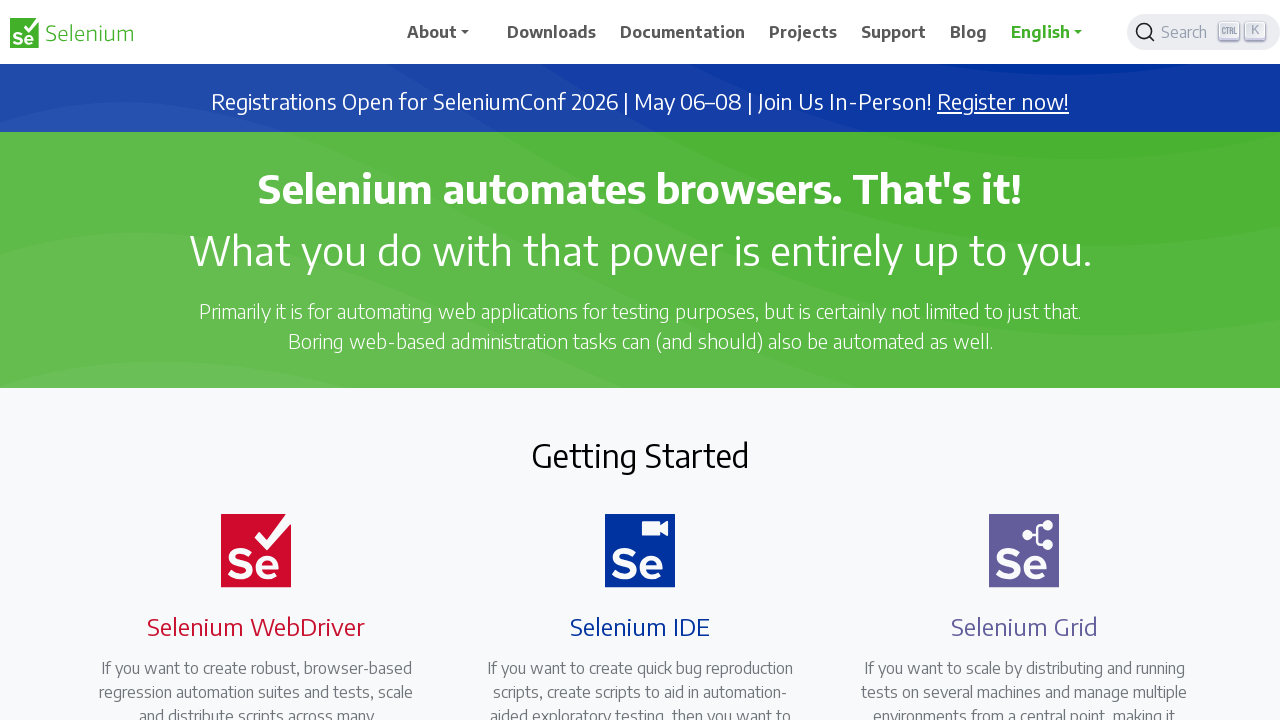

Pressed PageDown to scroll down (iteration 1/10)
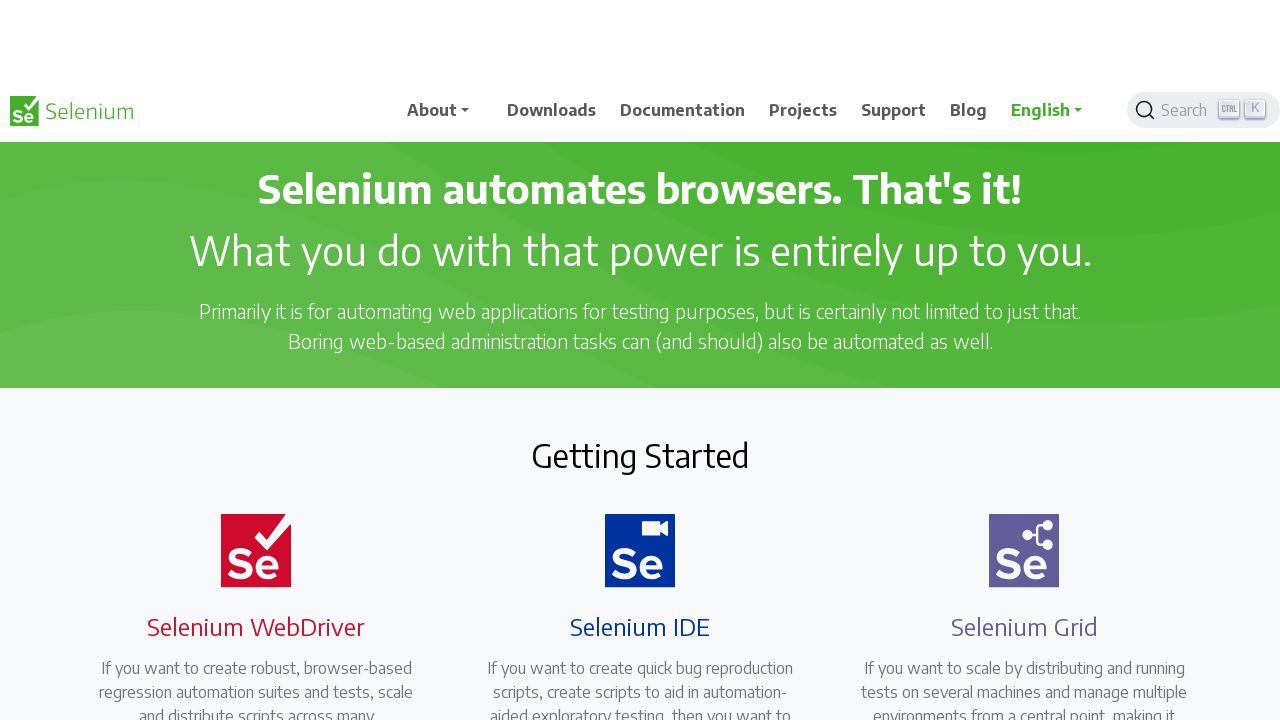

Waited 500ms after scrolling (iteration 1/10)
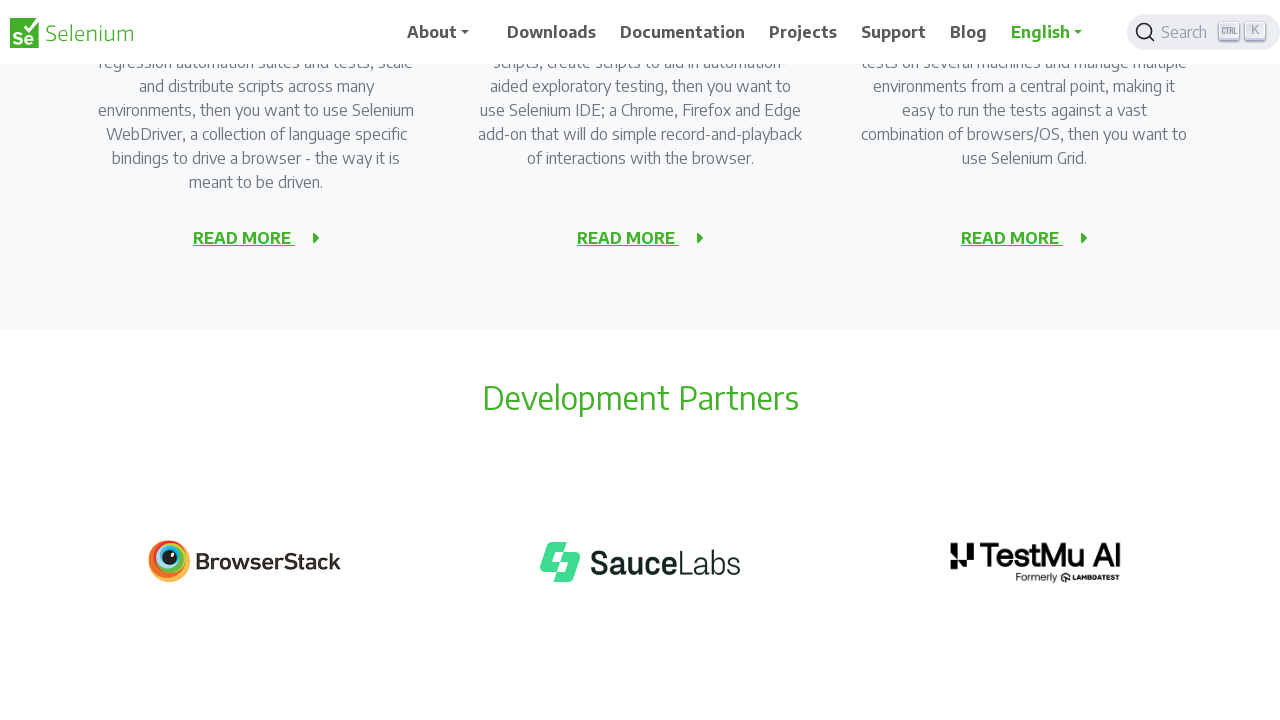

Pressed PageDown to scroll down (iteration 2/10)
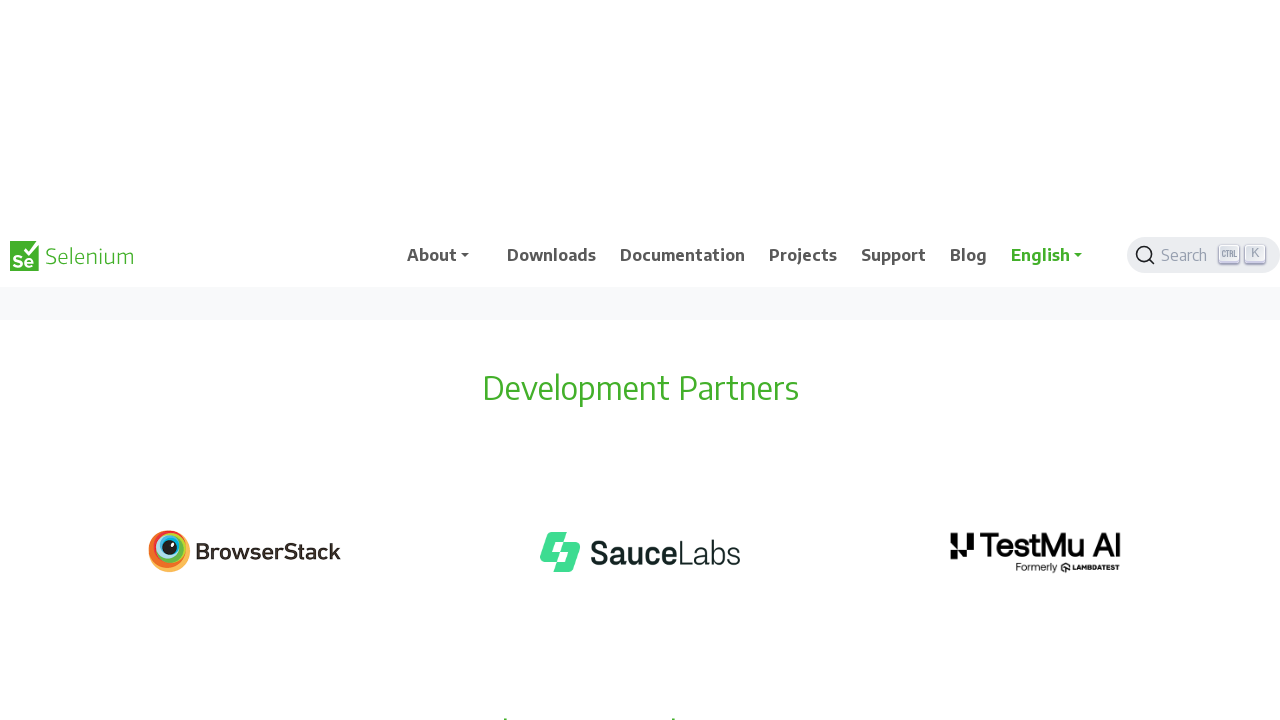

Waited 500ms after scrolling (iteration 2/10)
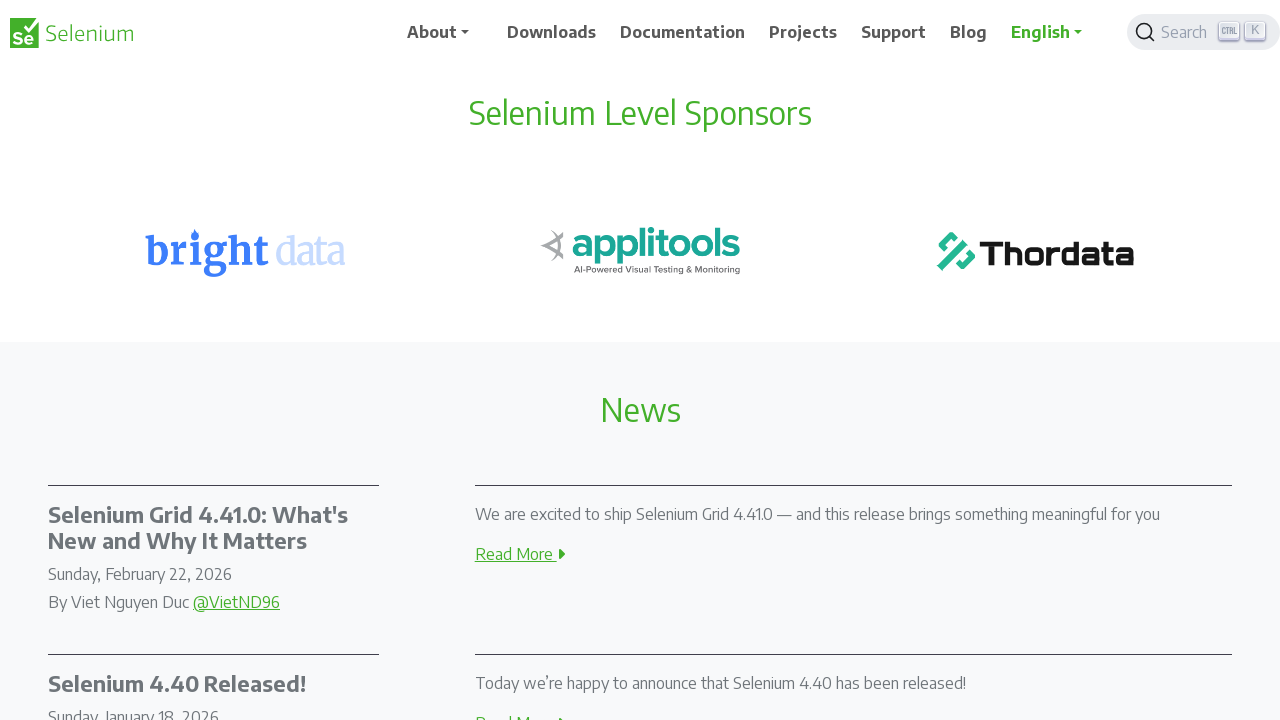

Pressed PageDown to scroll down (iteration 3/10)
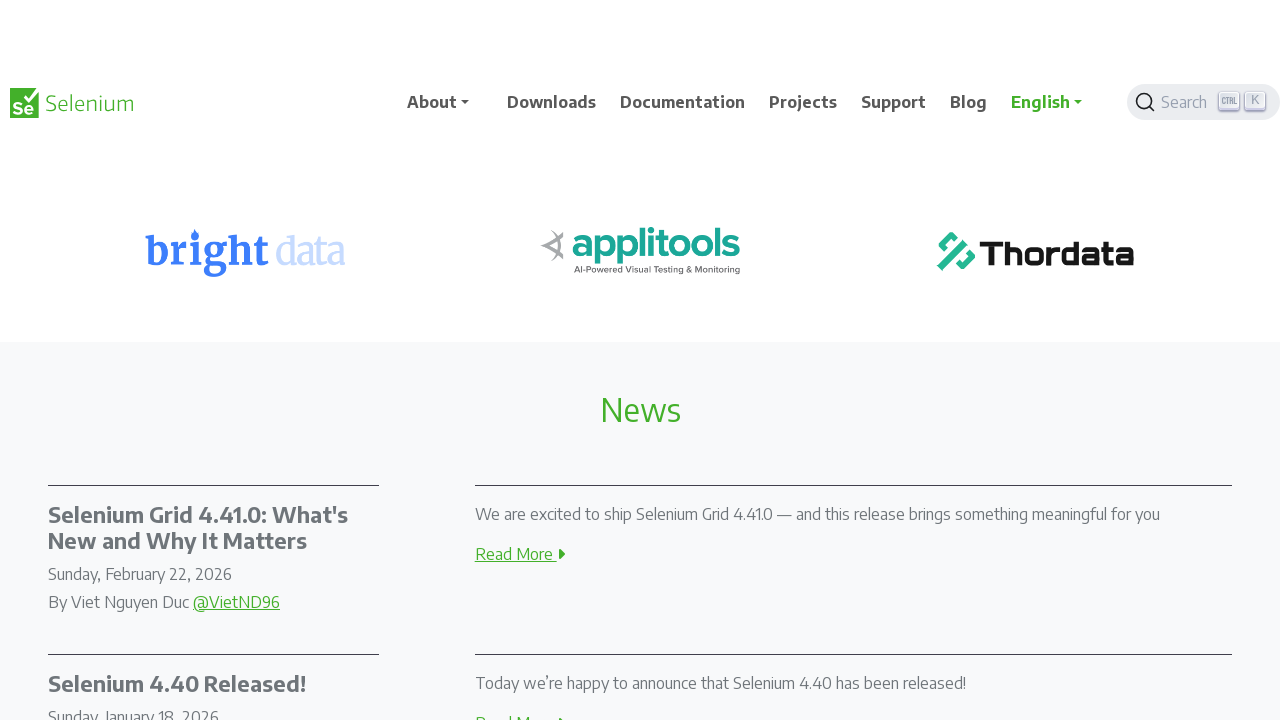

Waited 500ms after scrolling (iteration 3/10)
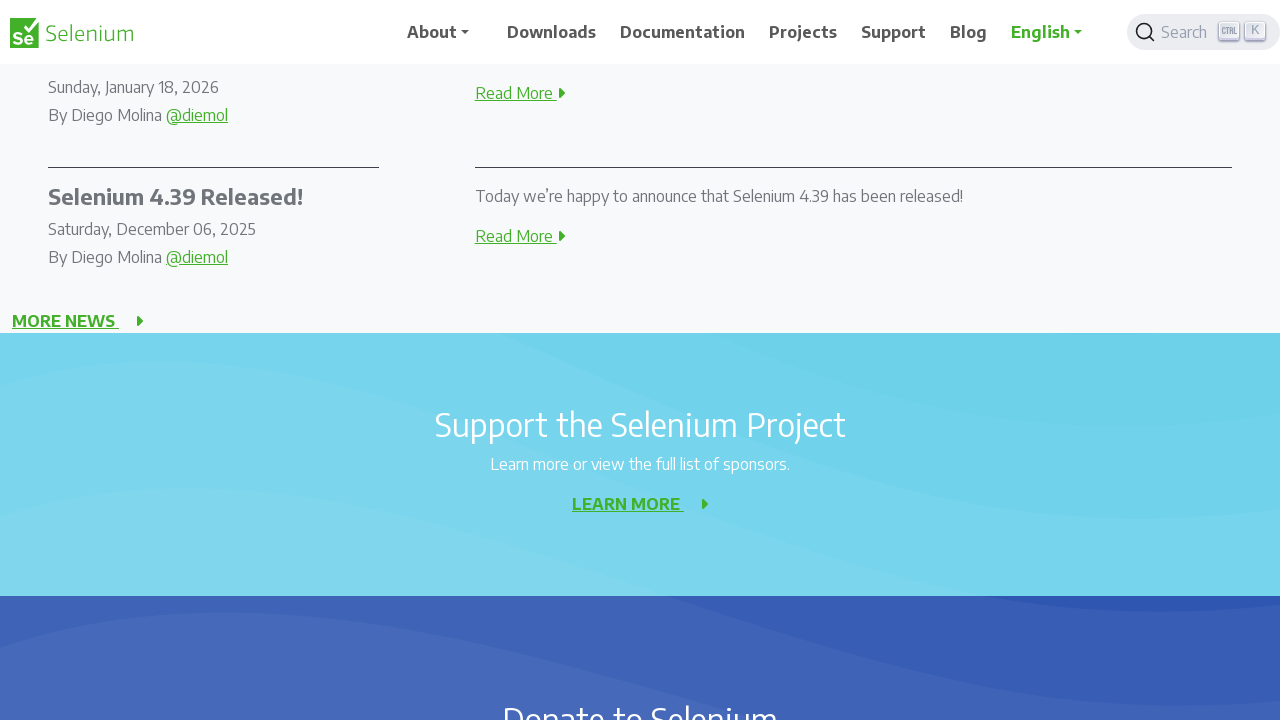

Pressed PageDown to scroll down (iteration 4/10)
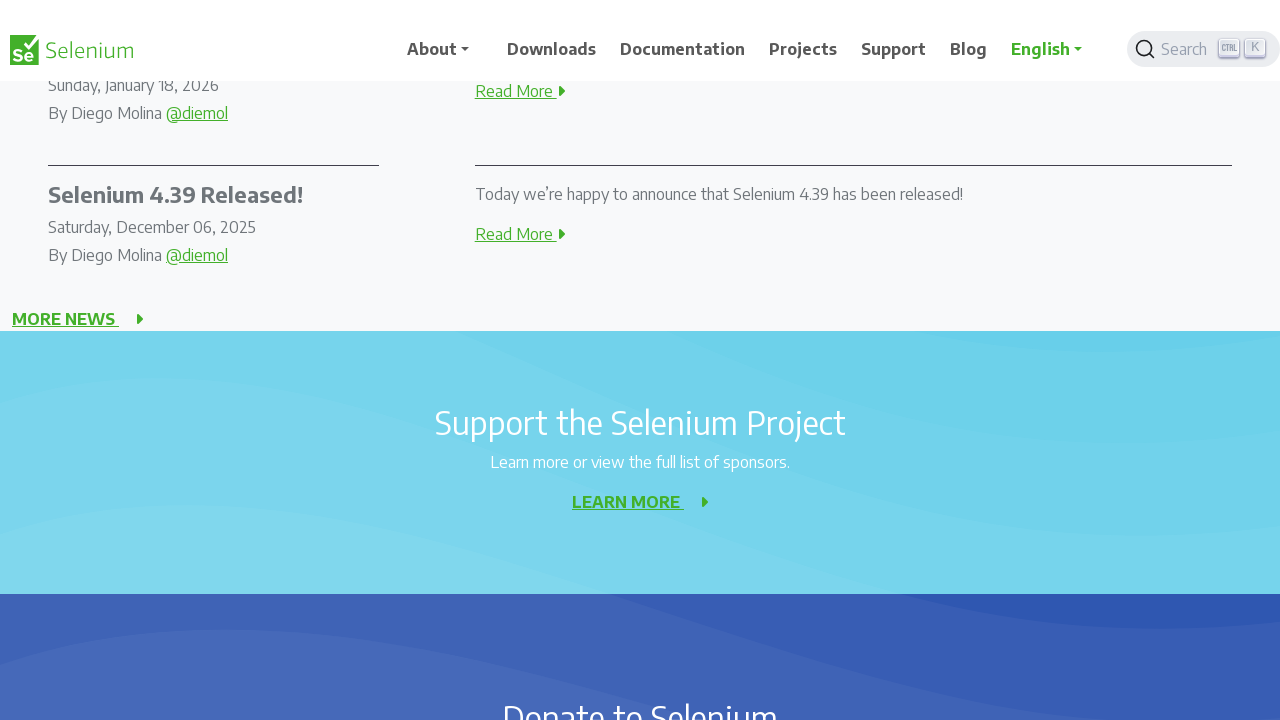

Waited 500ms after scrolling (iteration 4/10)
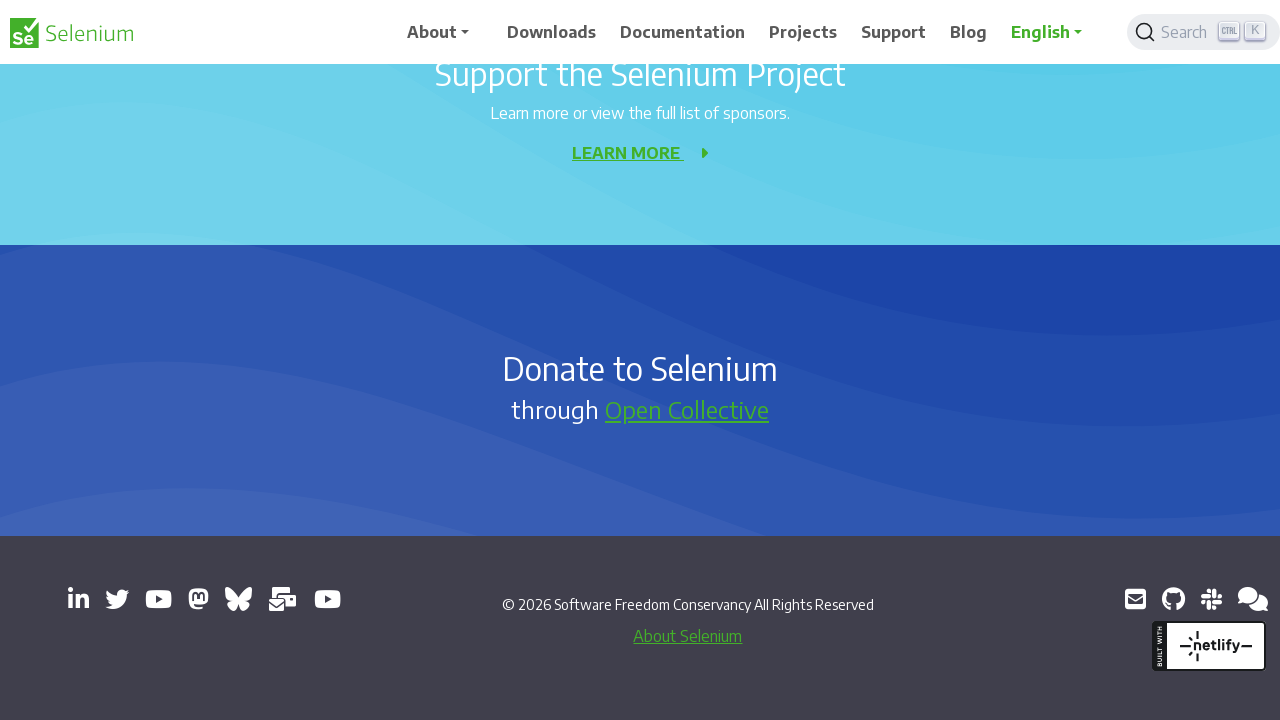

Pressed PageDown to scroll down (iteration 5/10)
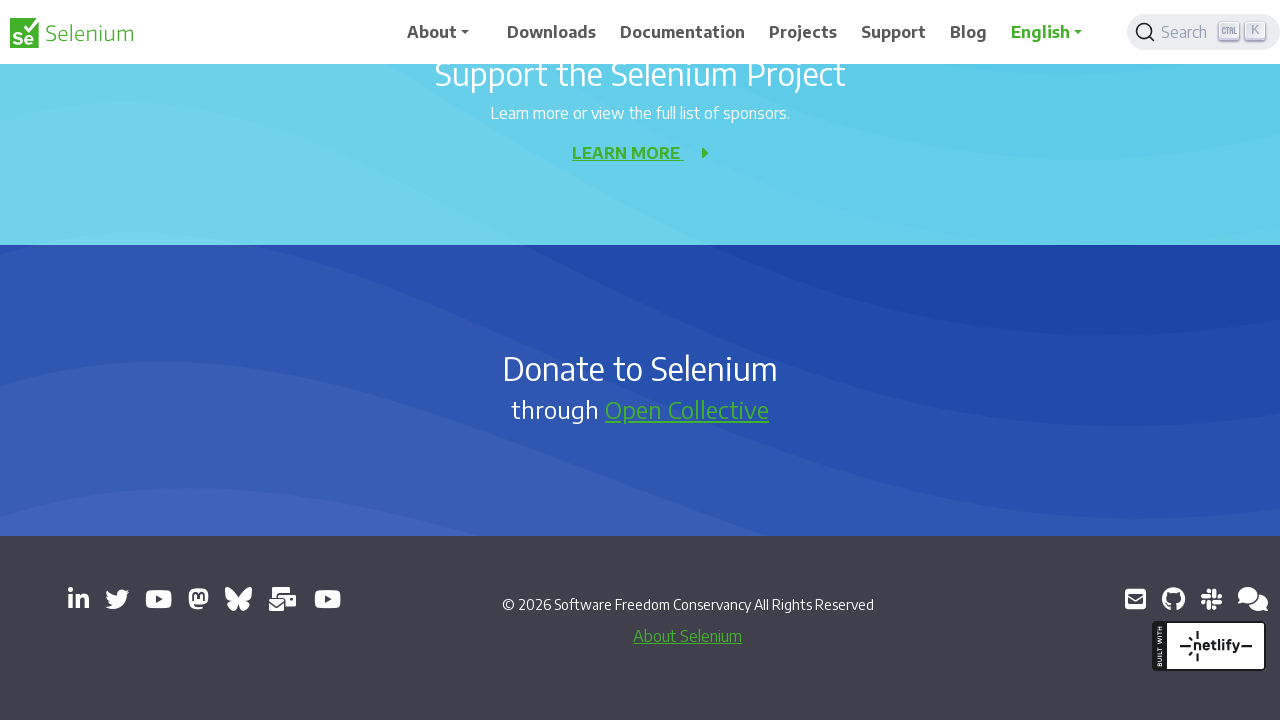

Waited 500ms after scrolling (iteration 5/10)
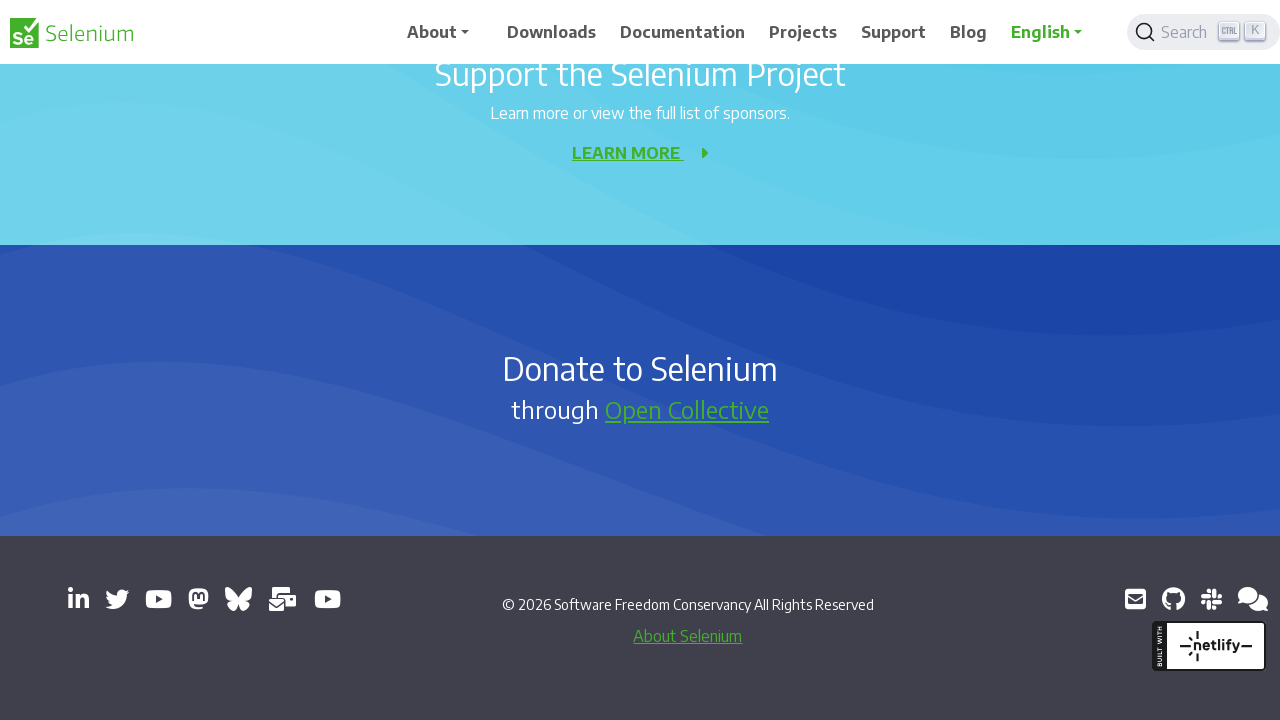

Pressed PageDown to scroll down (iteration 6/10)
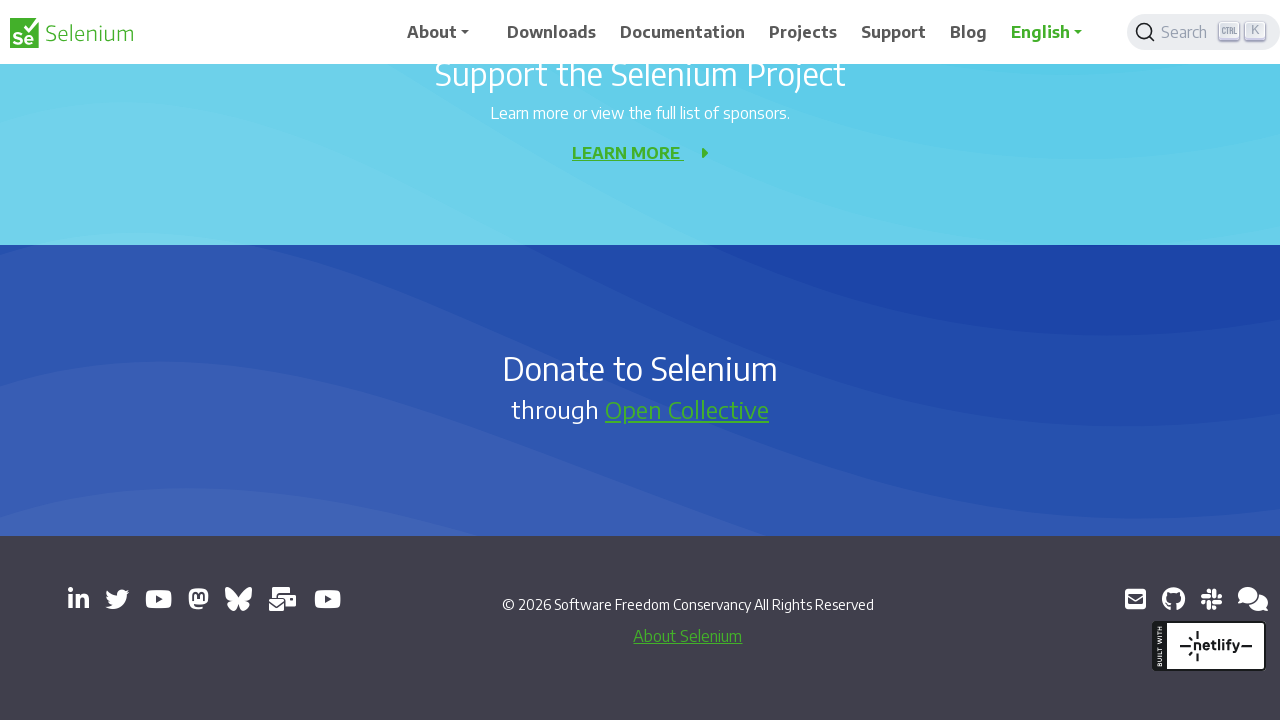

Waited 500ms after scrolling (iteration 6/10)
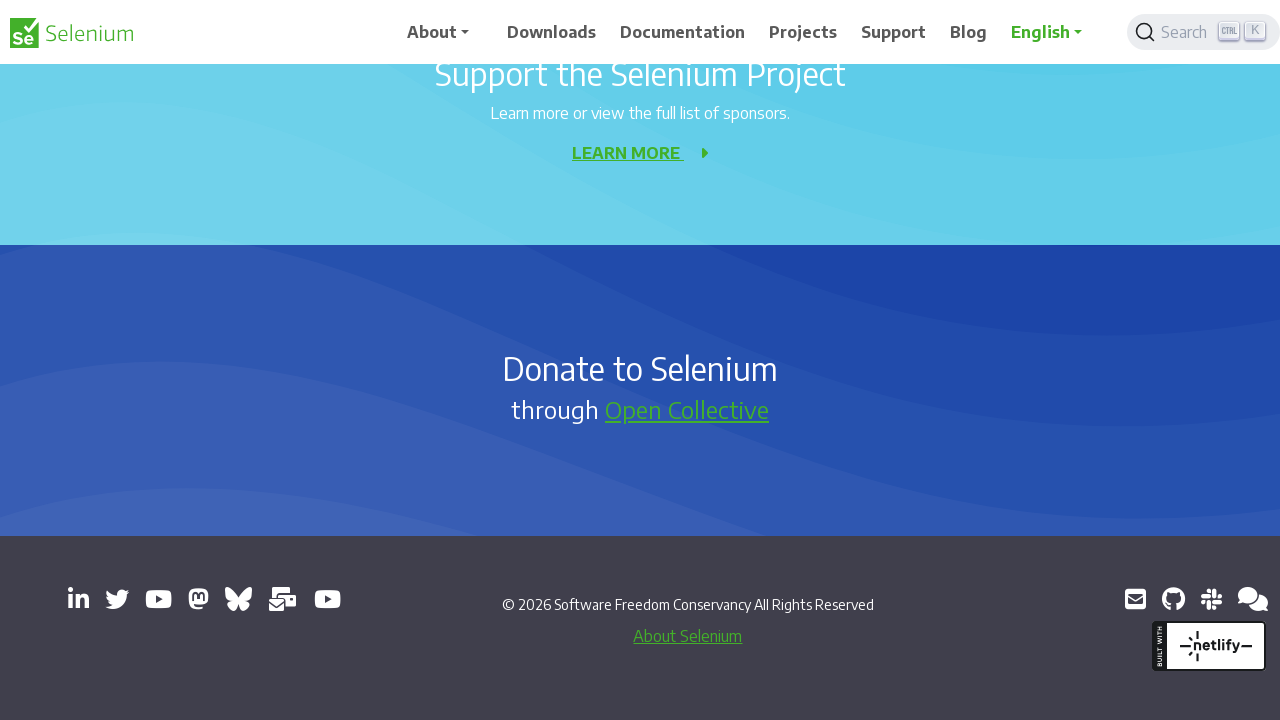

Pressed PageDown to scroll down (iteration 7/10)
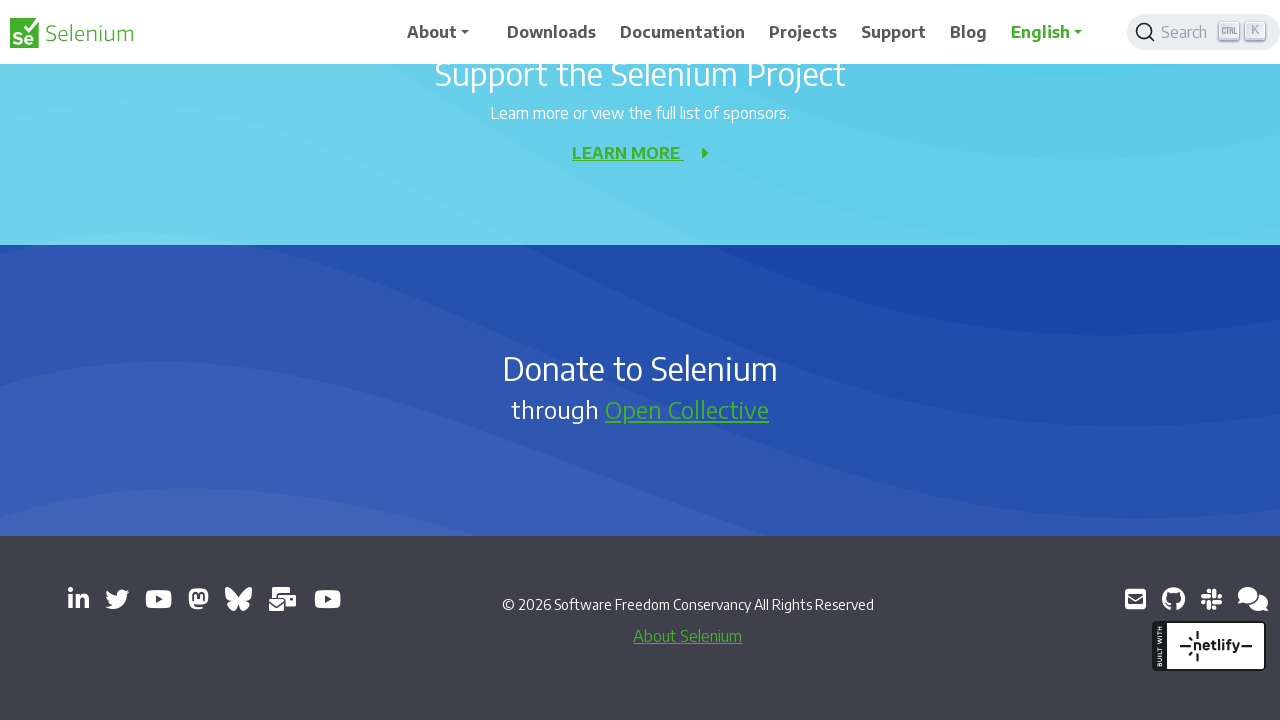

Waited 500ms after scrolling (iteration 7/10)
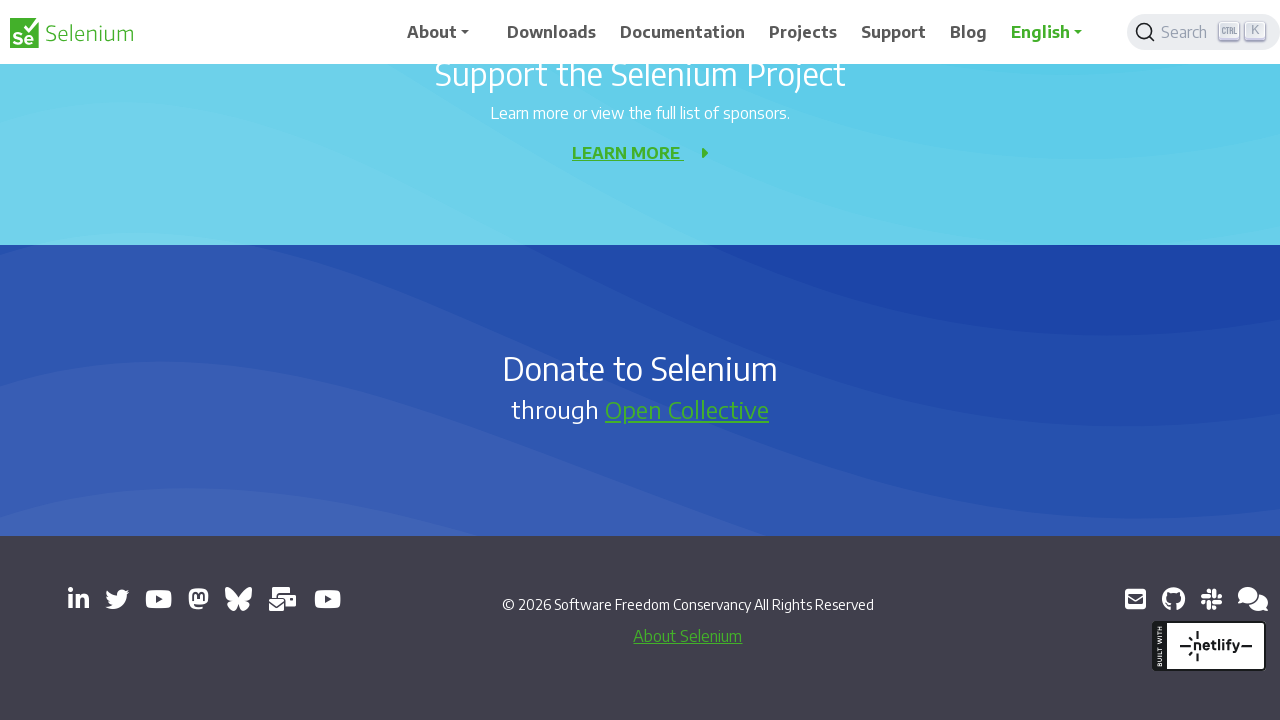

Pressed PageDown to scroll down (iteration 8/10)
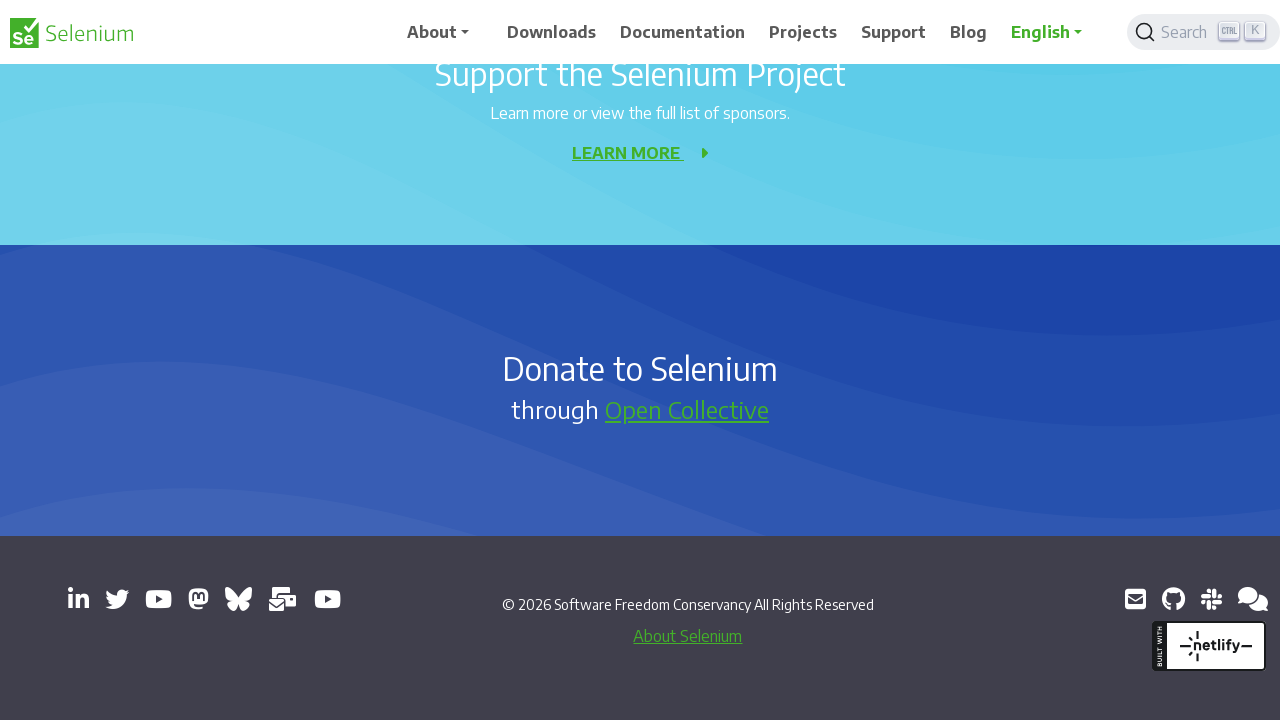

Waited 500ms after scrolling (iteration 8/10)
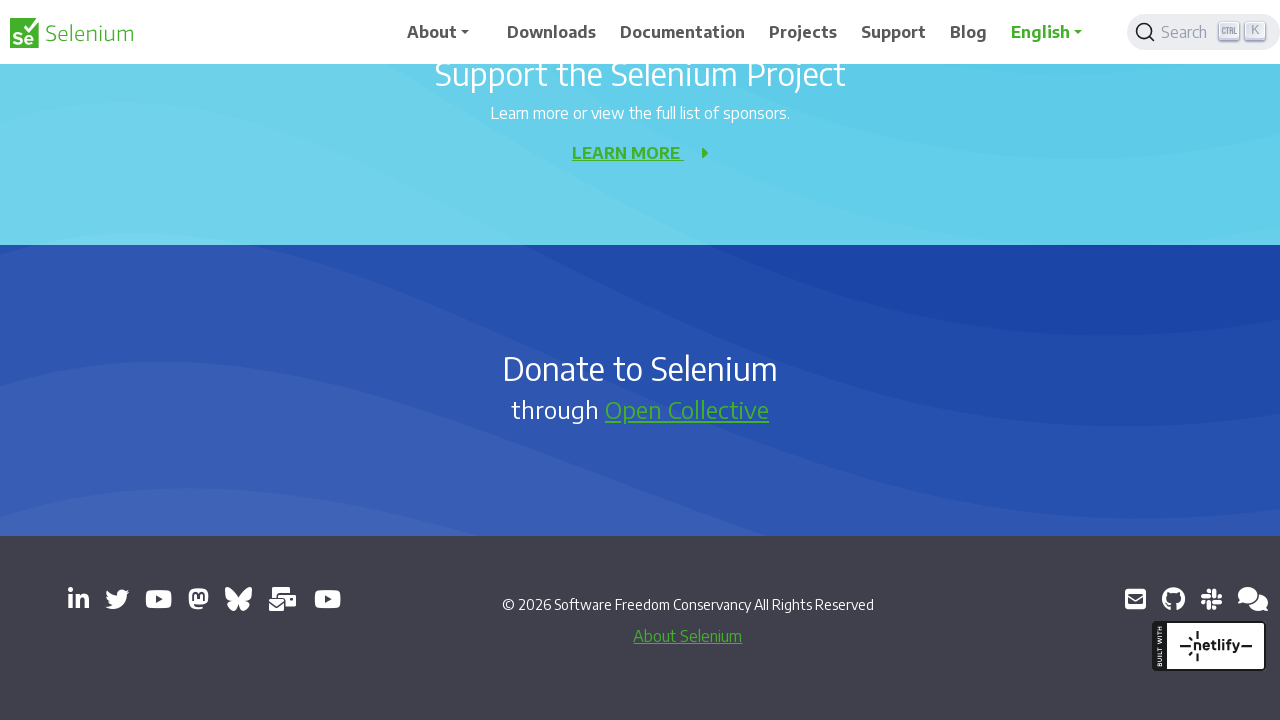

Pressed PageDown to scroll down (iteration 9/10)
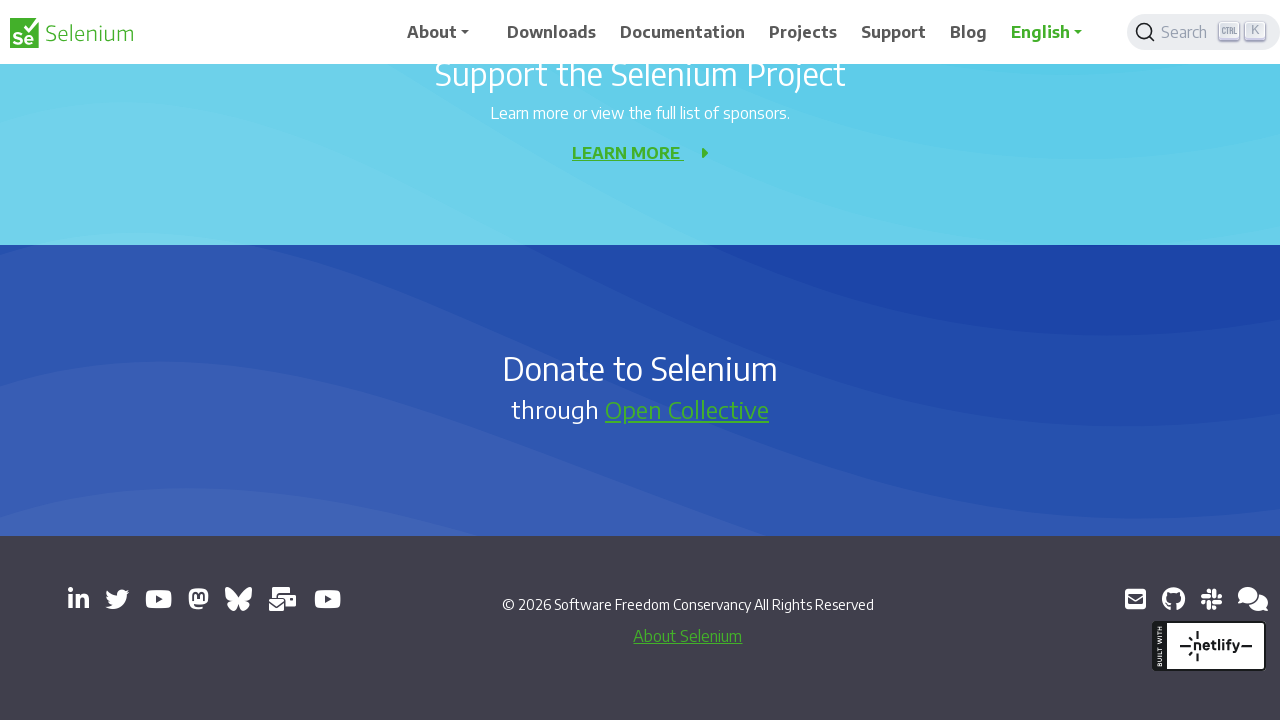

Waited 500ms after scrolling (iteration 9/10)
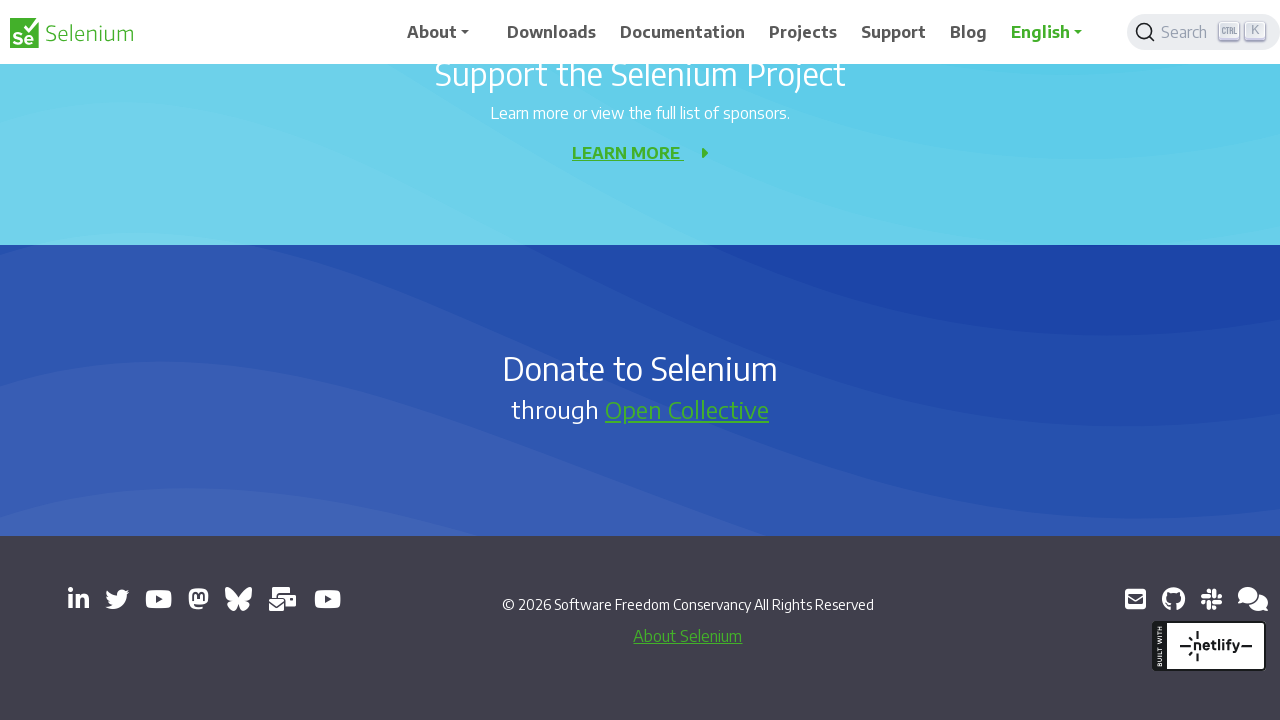

Pressed PageDown to scroll down (iteration 10/10)
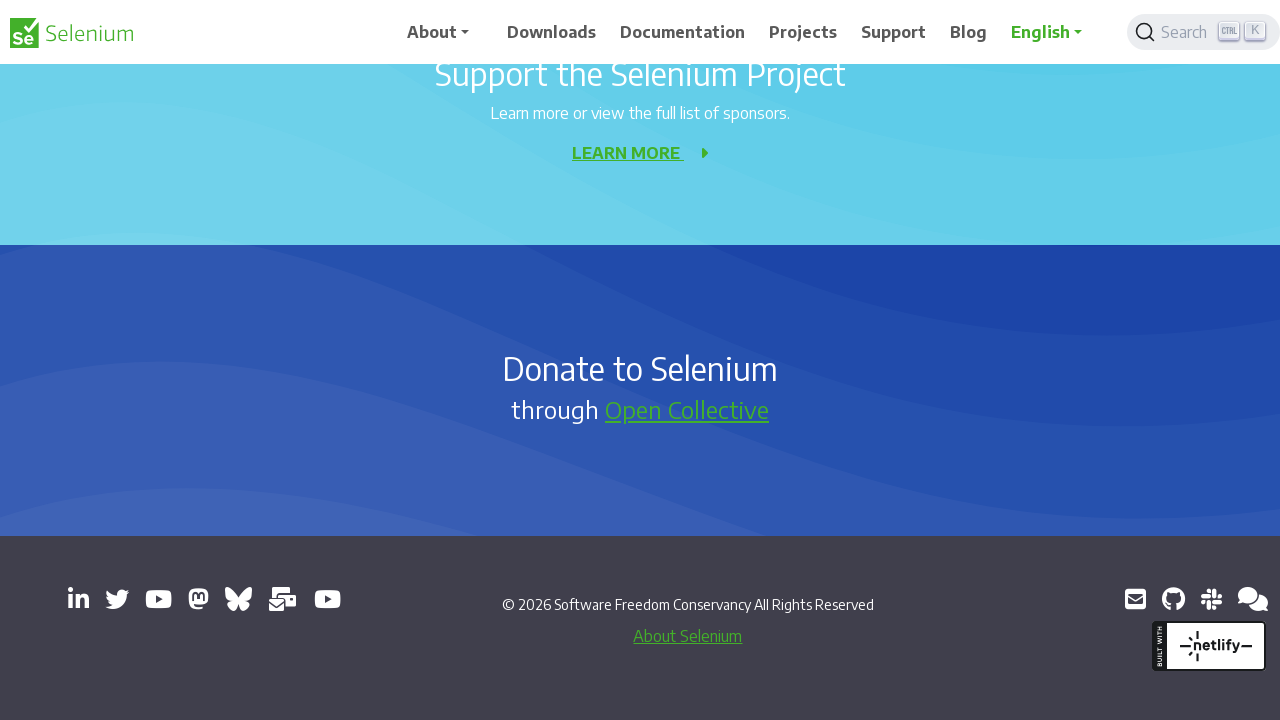

Waited 500ms after scrolling (iteration 10/10)
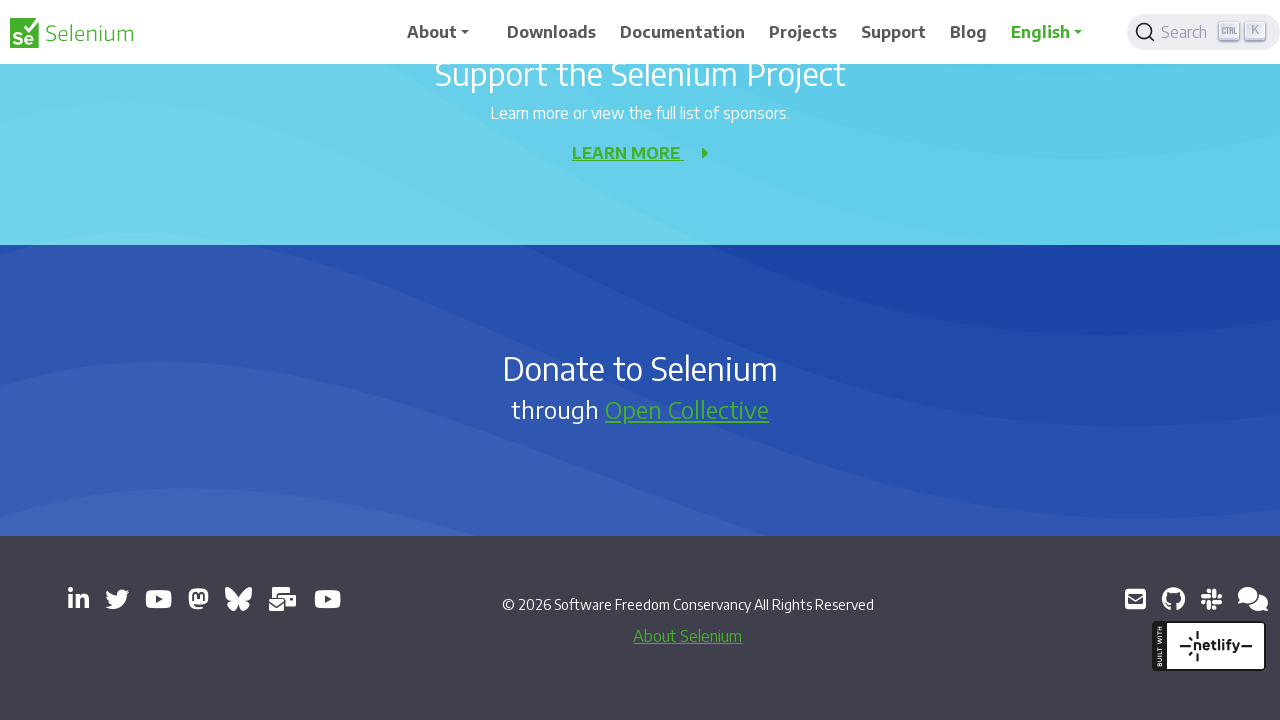

Pressed Enter key
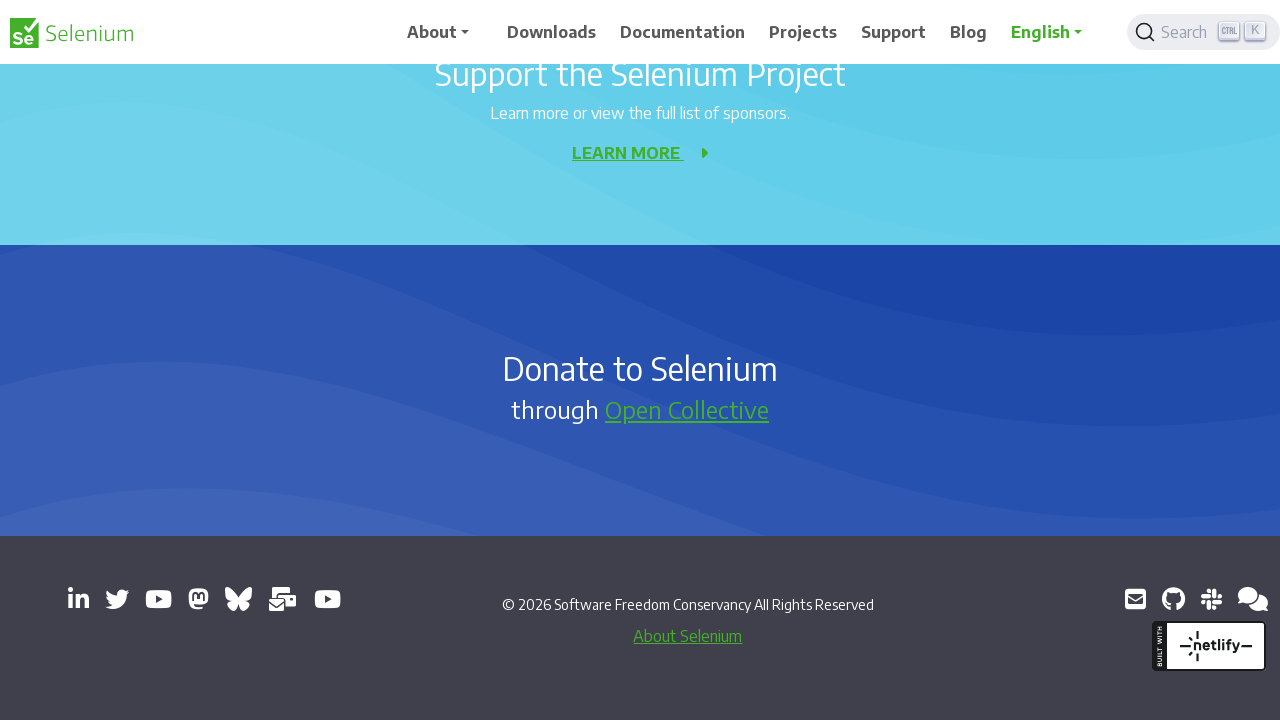

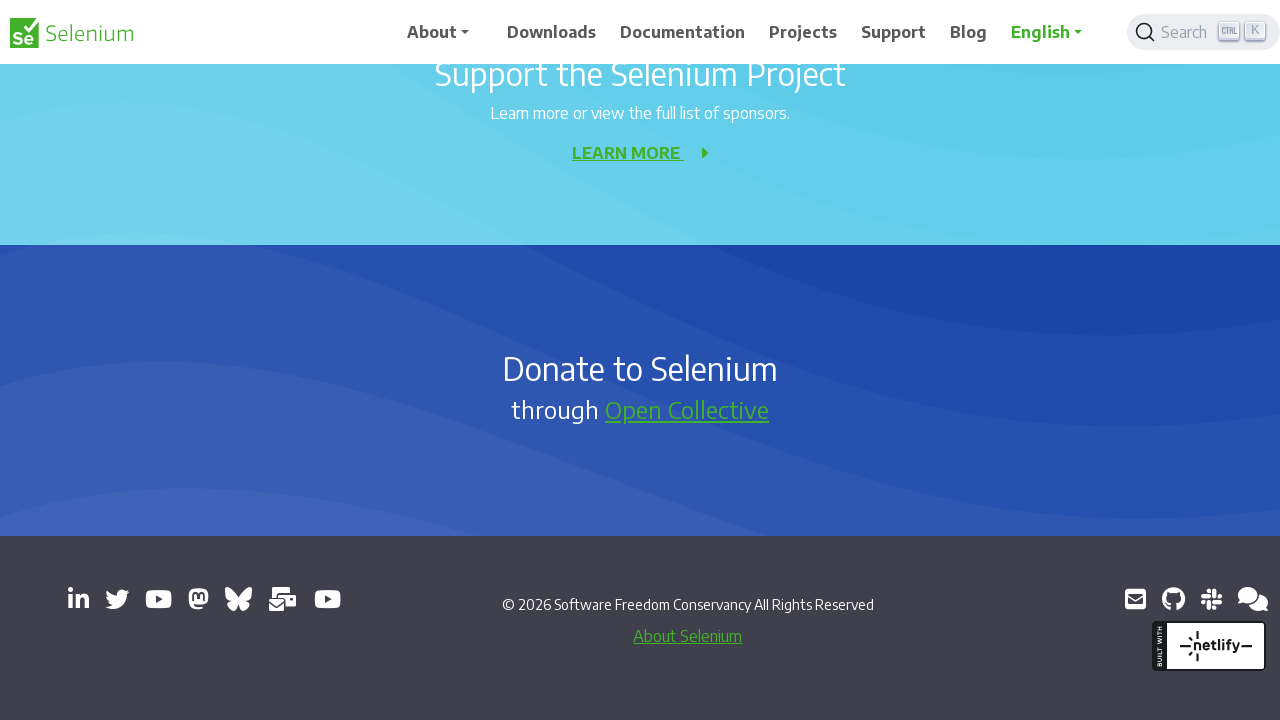